Tests JavaScript prompt handling by clicking a prompt button, entering text, and accepting it

Starting URL: https://omayo.blogspot.com/

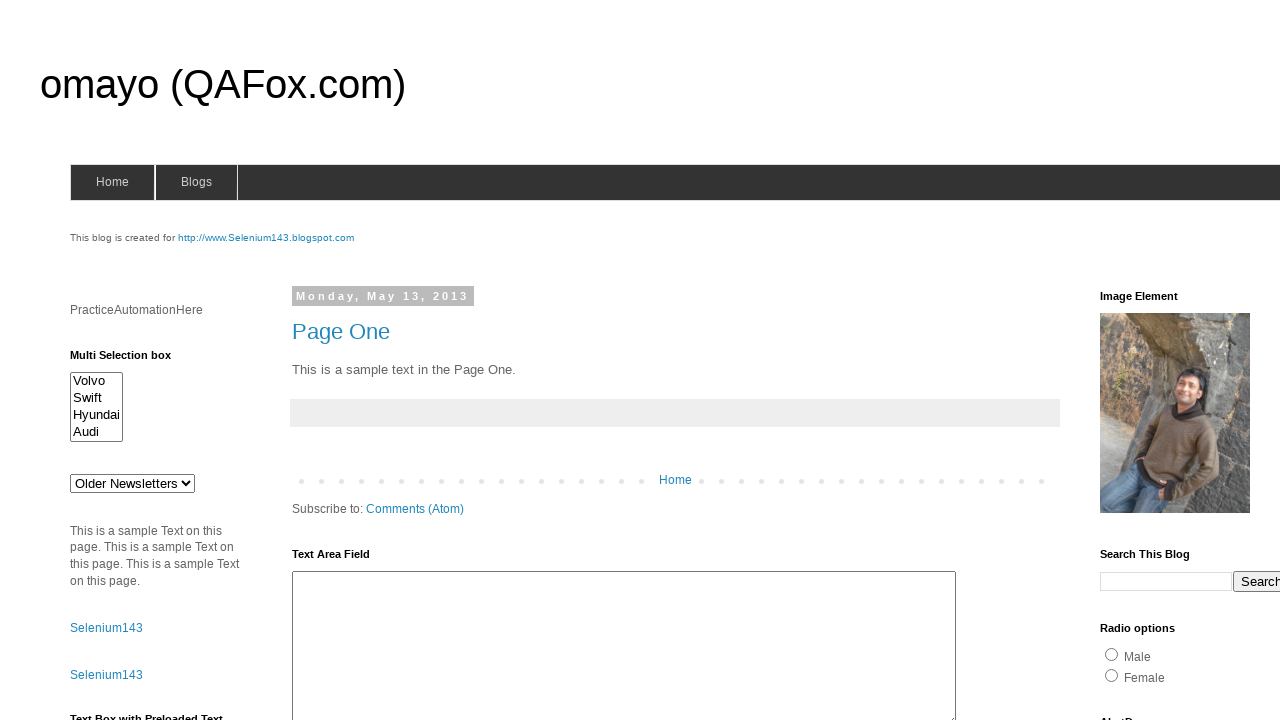

Set up dialog handler to accept prompts with 'Mayank'
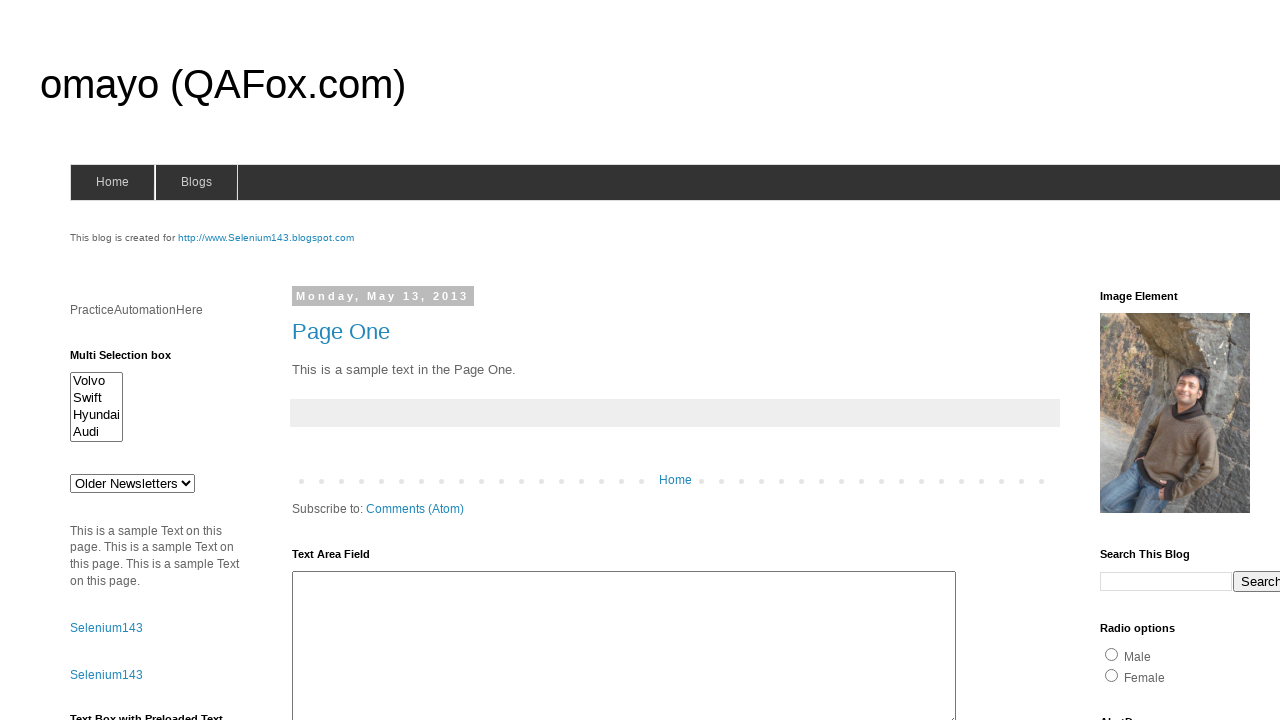

Clicked the prompt button at (1140, 361) on #prompt
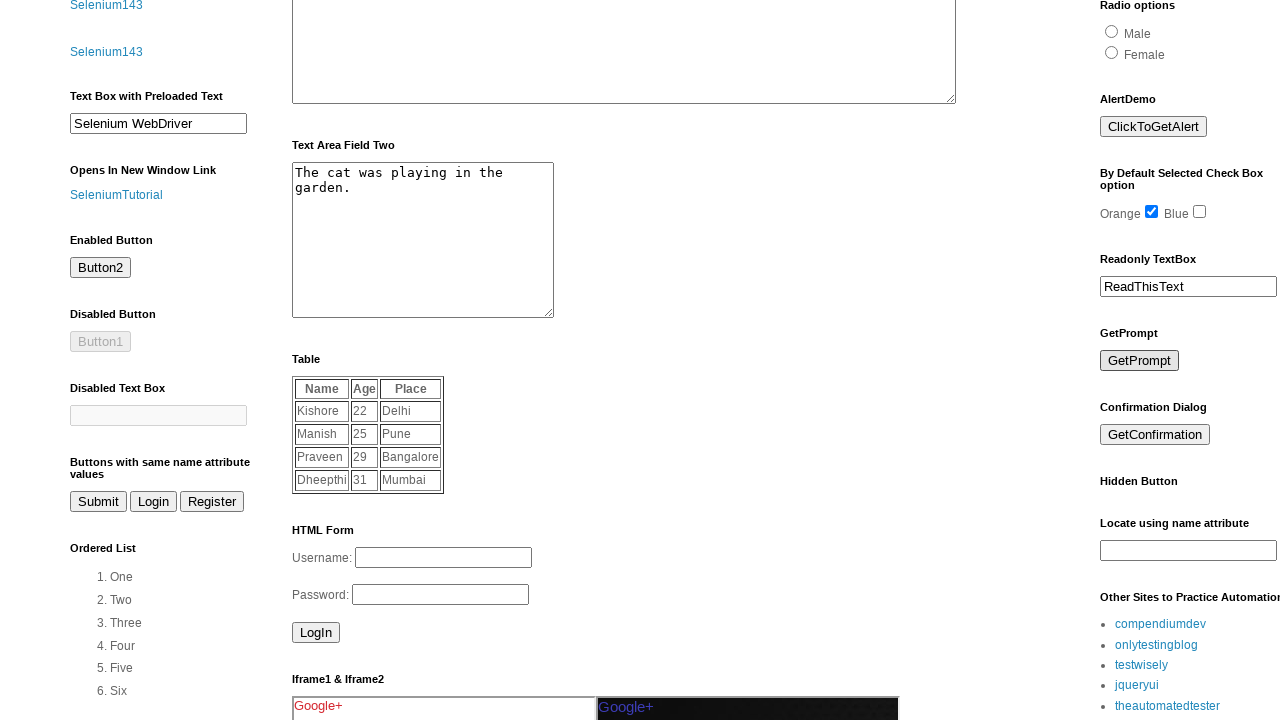

Waited for dialog to be handled
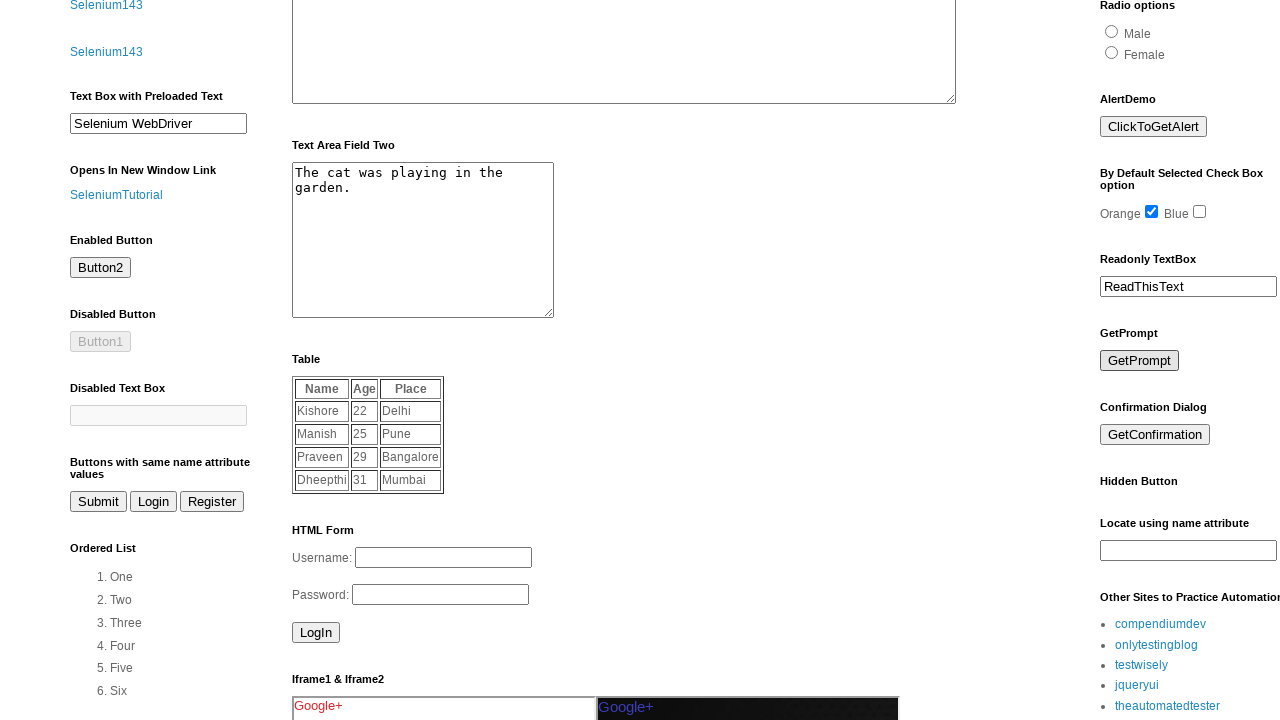

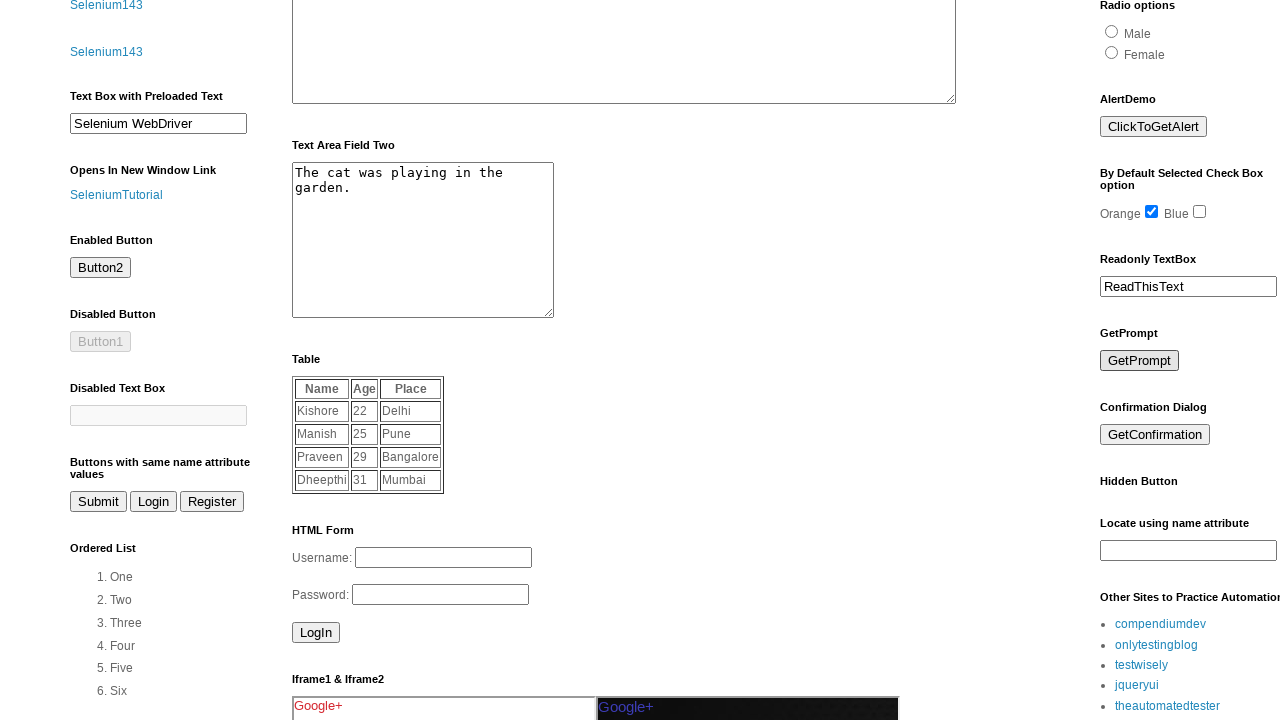